Tests double-click and right-click (context click) functionality on buttons by performing a double-click on one button and a context click on another button

Starting URL: https://demoqa.com/buttons

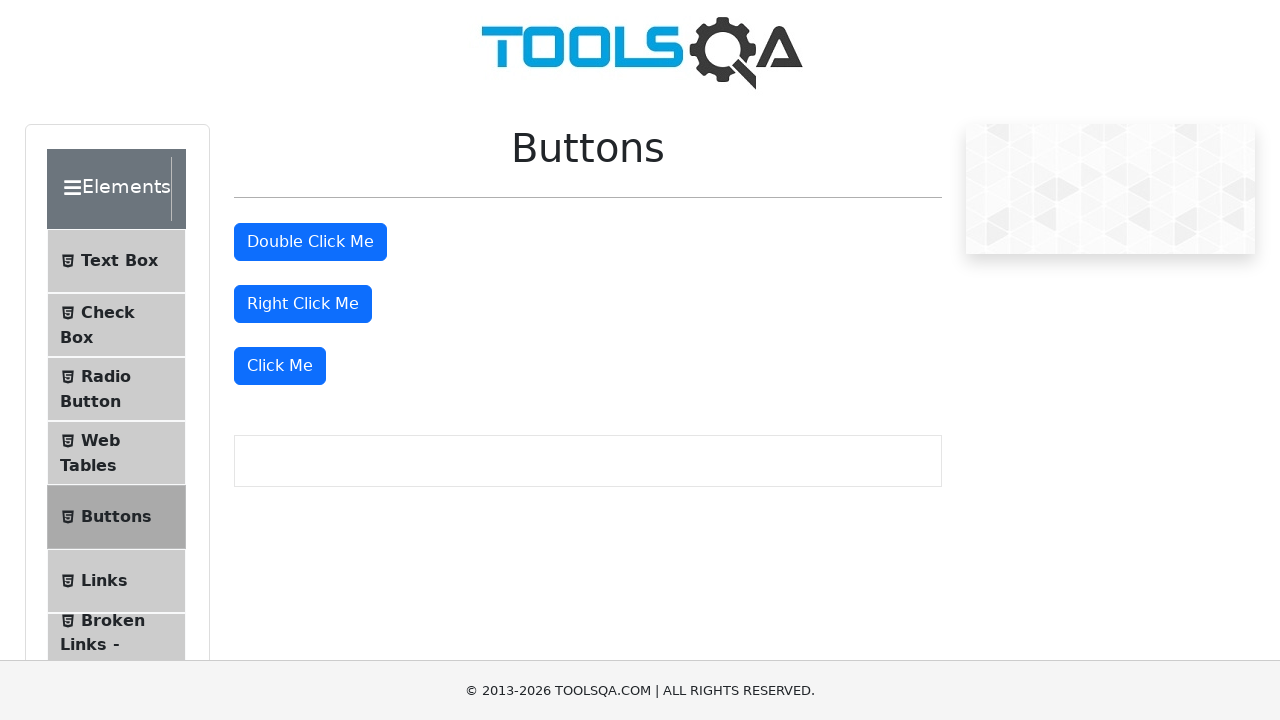

Double-clicked the double-click button at (310, 242) on #doubleClickBtn
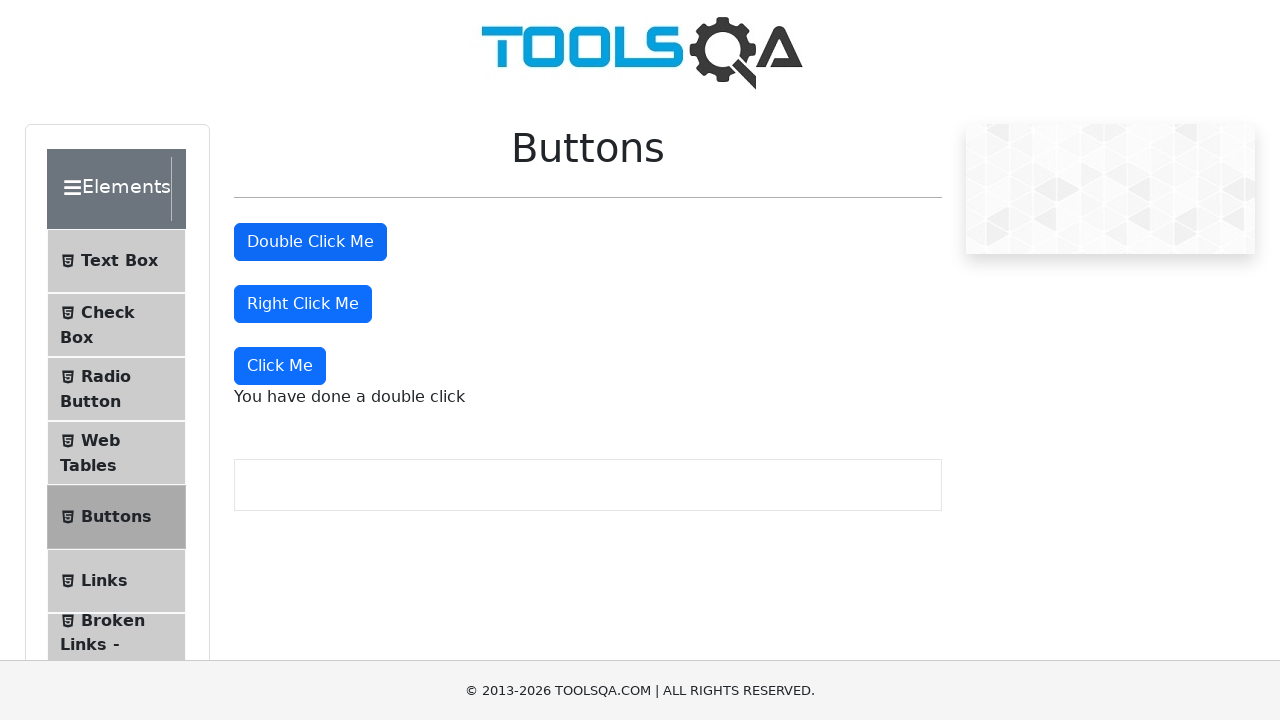

Right-clicked the right-click button at (303, 304) on #rightClickBtn
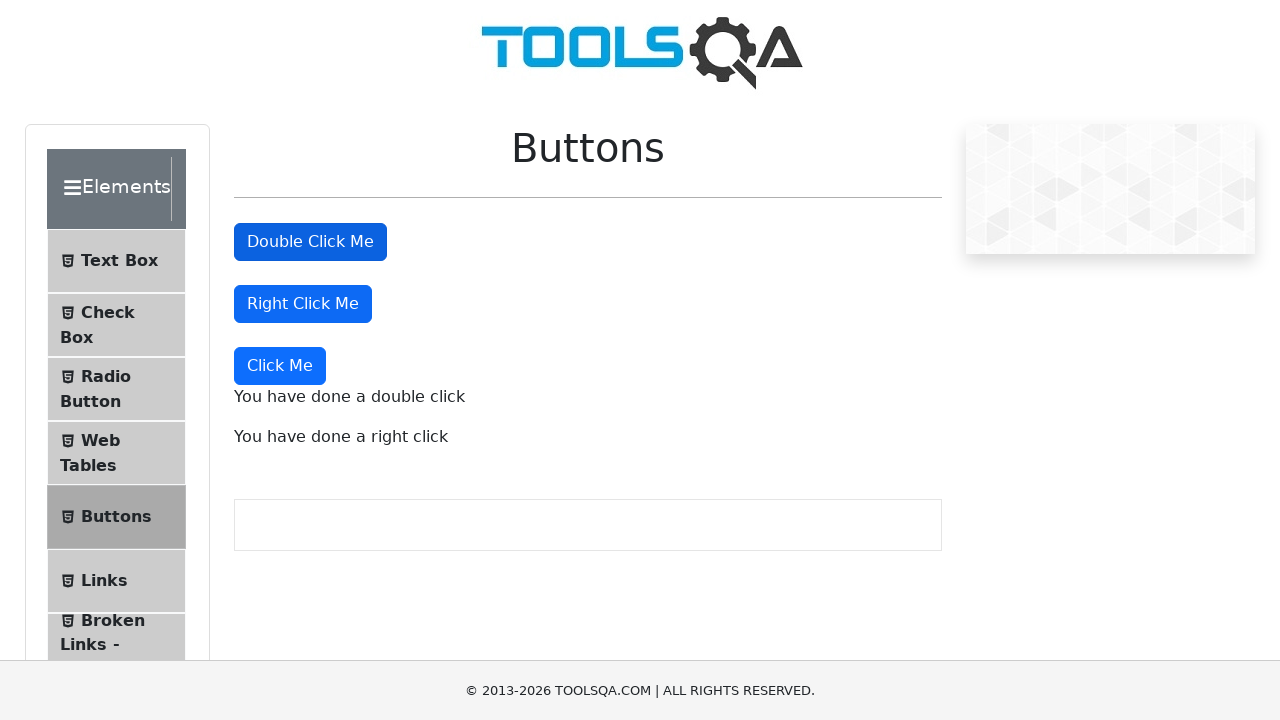

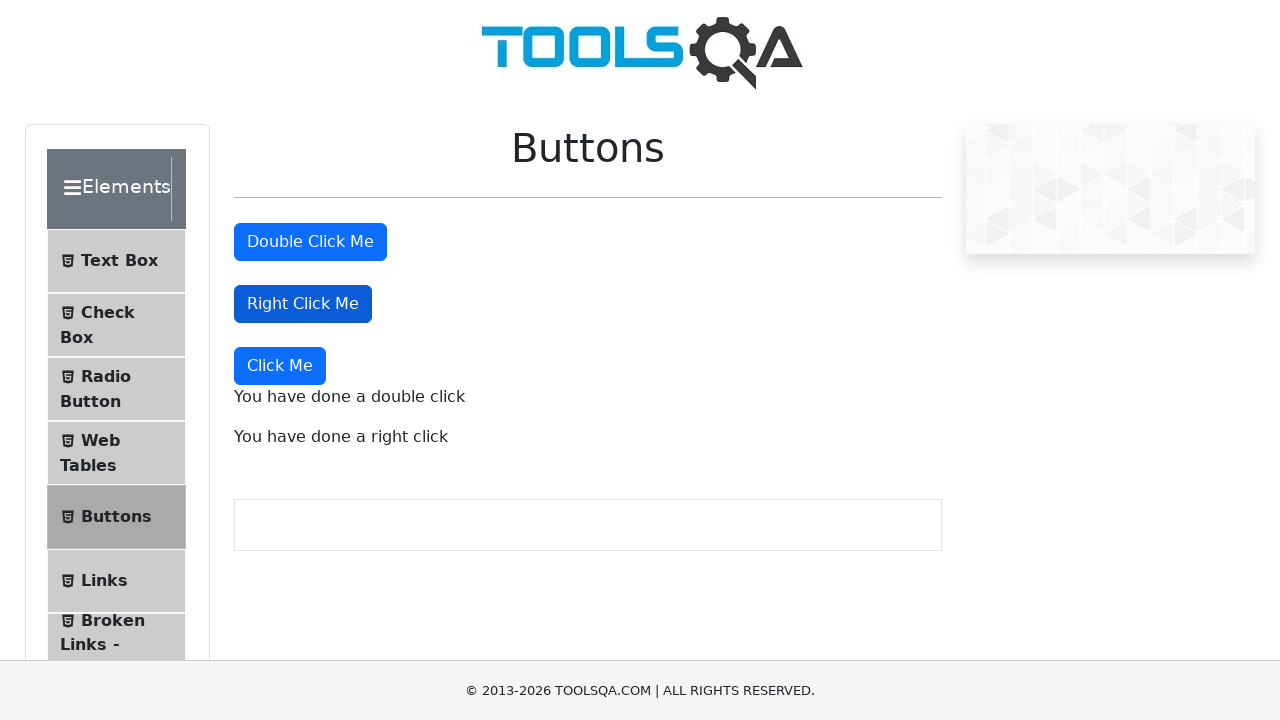